Navigates to Selenium website, clicks on Downloads link, scrolls to WebDriver section and clicks on it

Starting URL: https://www.selenium.dev/

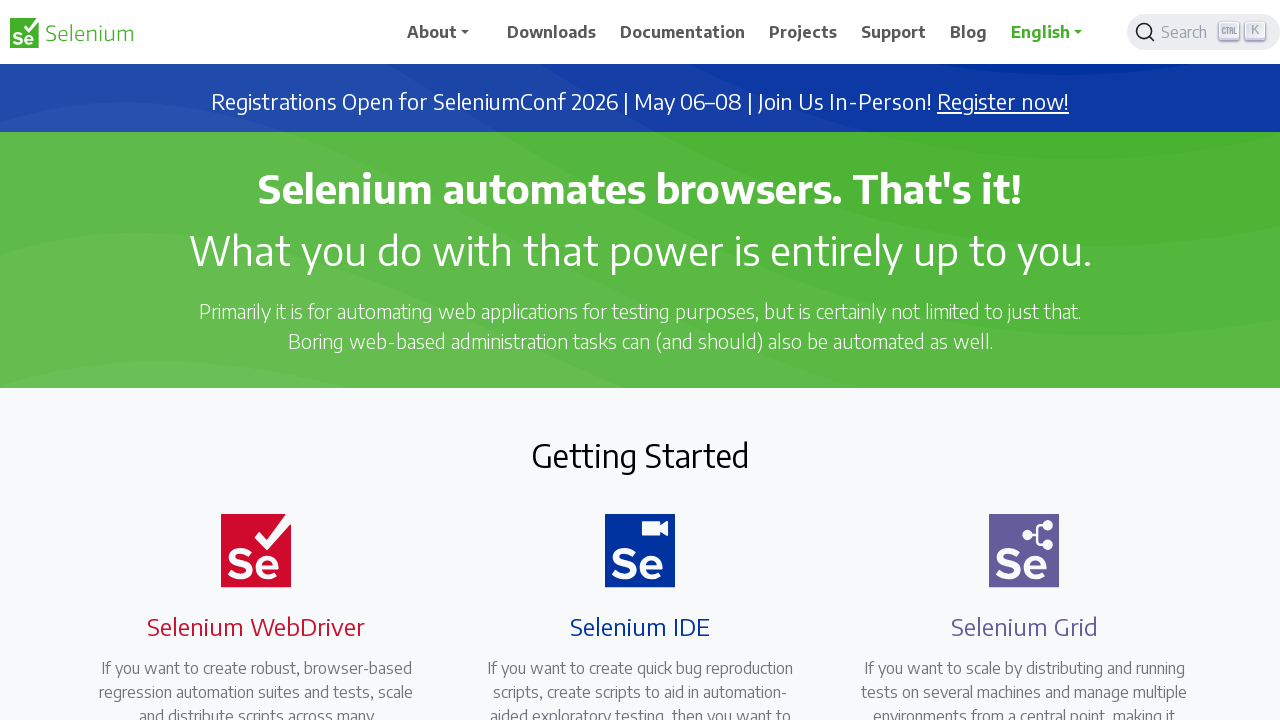

Navigated to Selenium website
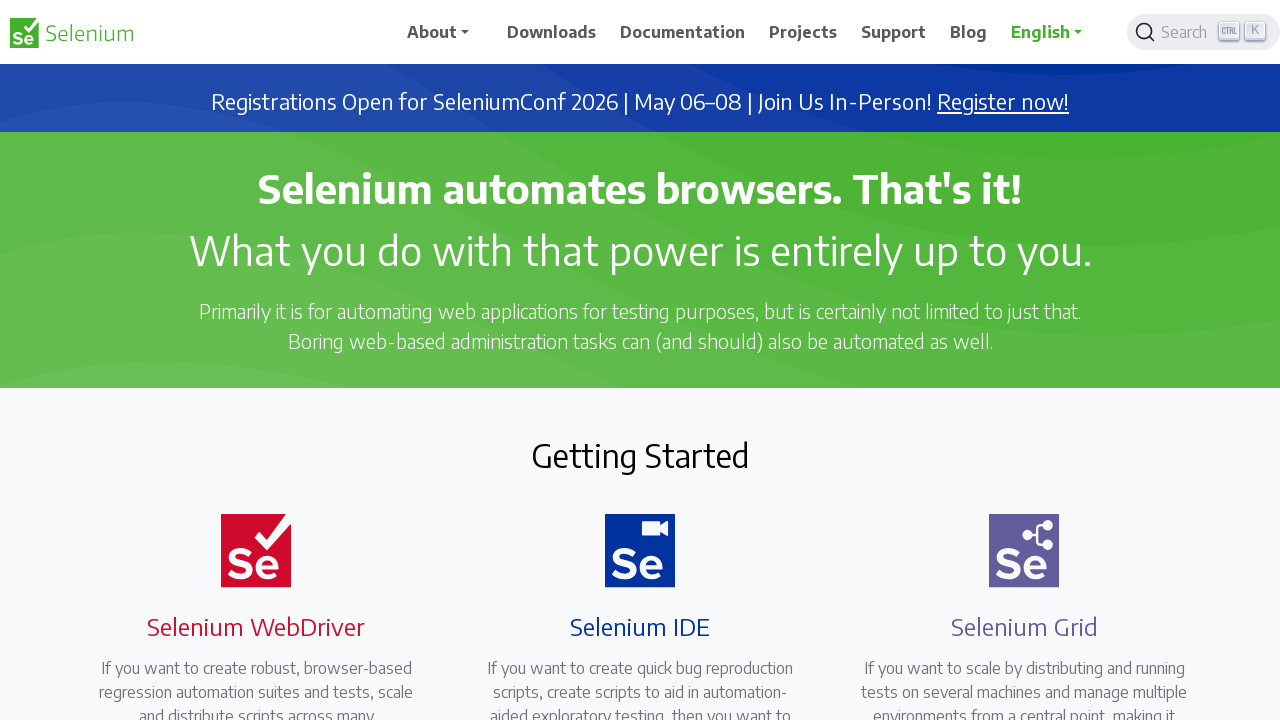

Clicked on Downloads link at (552, 32) on xpath=//span[text()='Downloads']
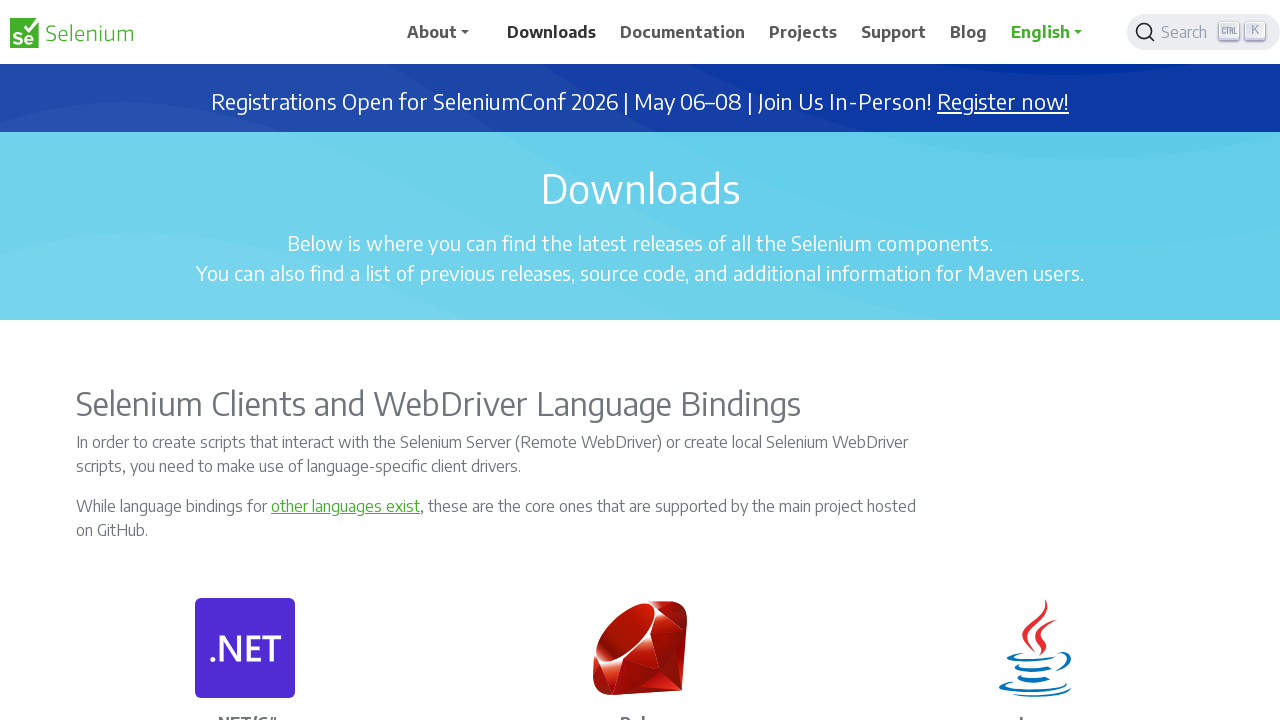

Located WebDriver link element
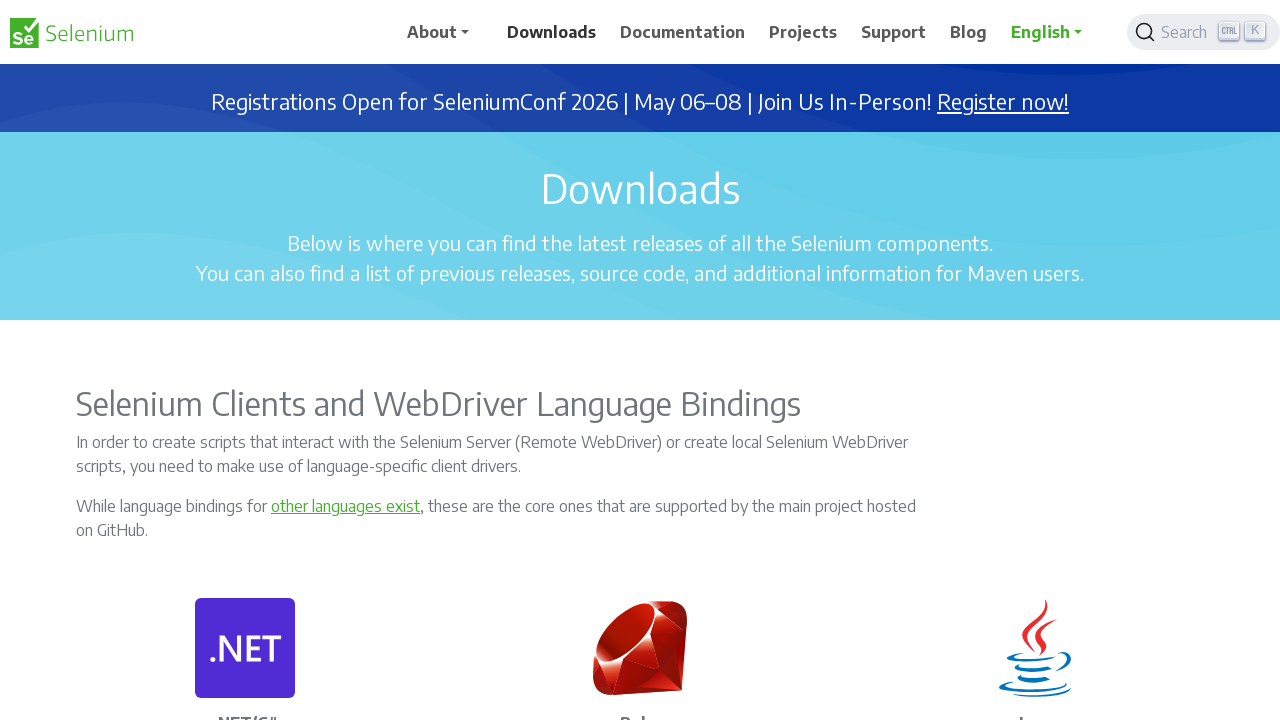

Scrolled to WebDriver section
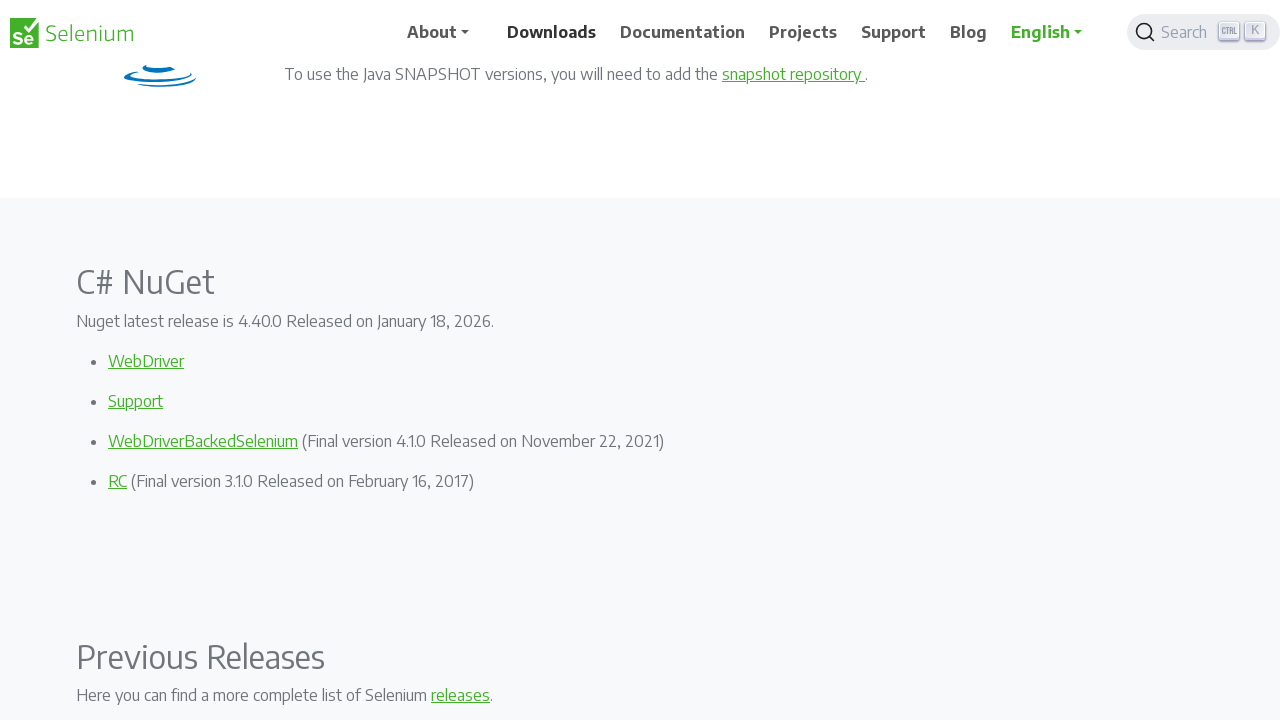

Clicked on WebDriver link at (146, 361) on (//a[text()='WebDriver'])[1]
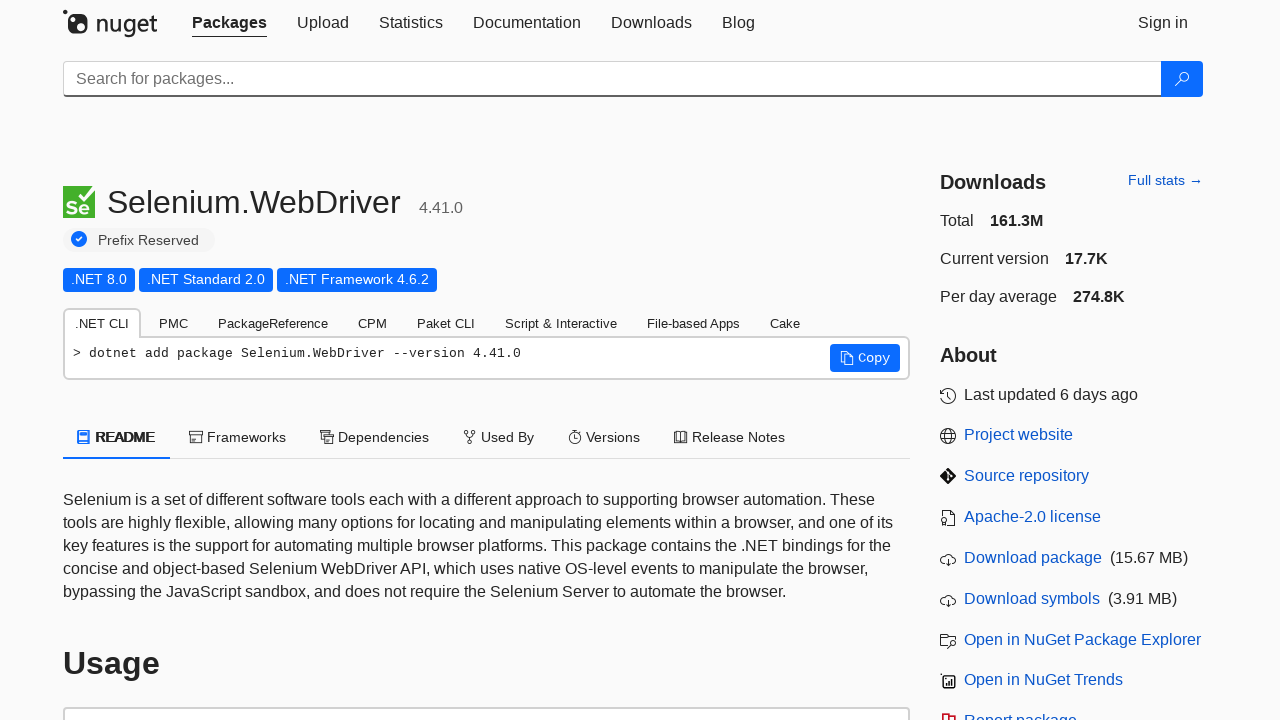

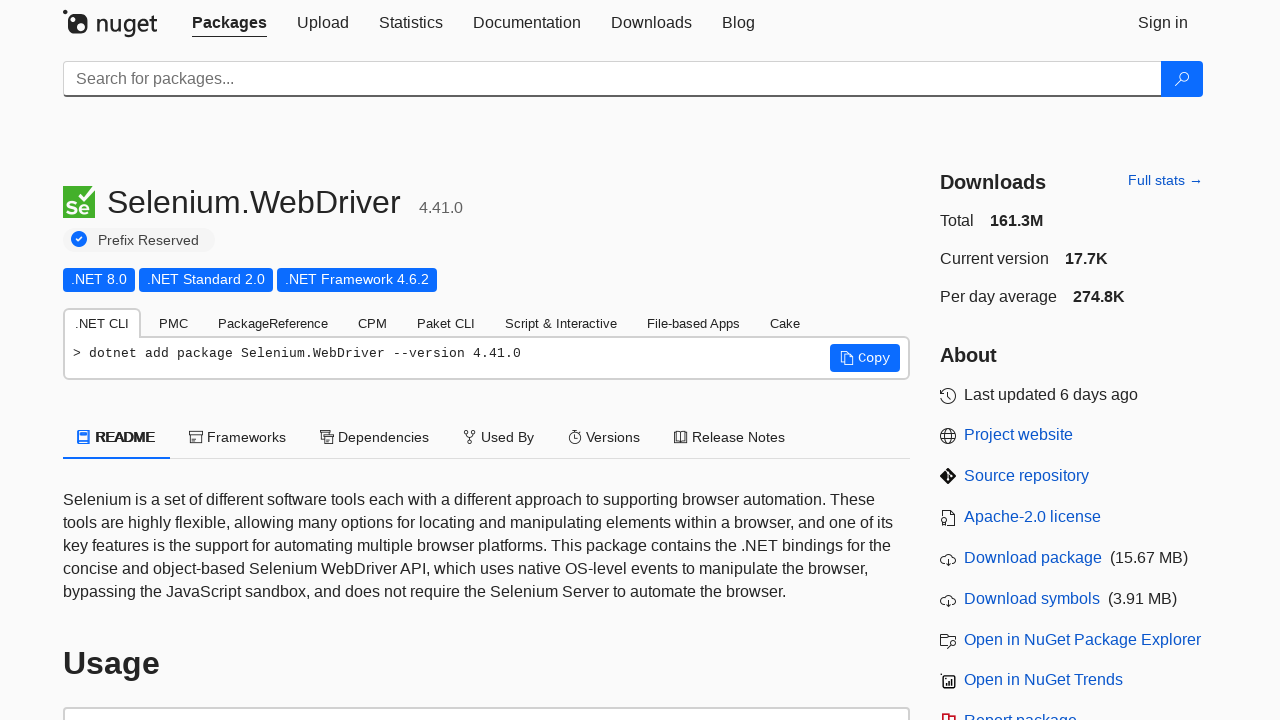